Tests the ParaBank registration form by filling out all required fields including personal information and account credentials, then submitting the form

Starting URL: https://parabank.parasoft.com/parabank/register.htm

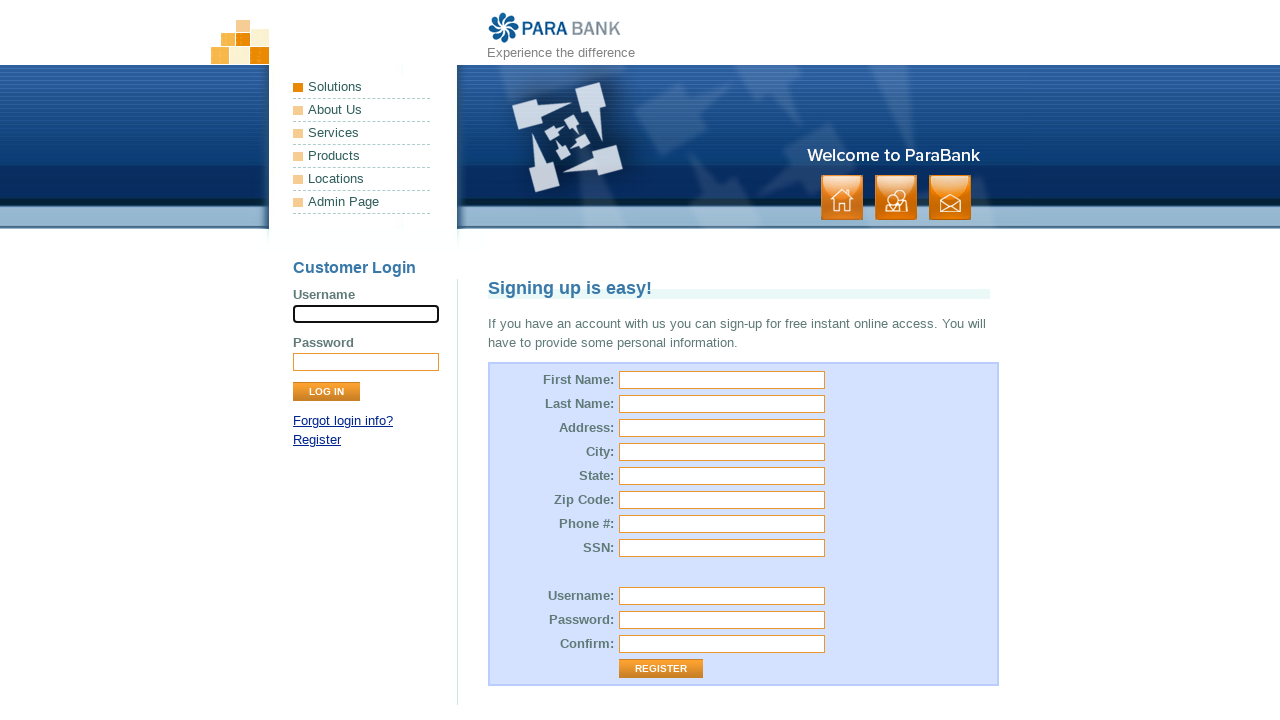

Filled first name field with 'Pinguin' on #customer\.firstName
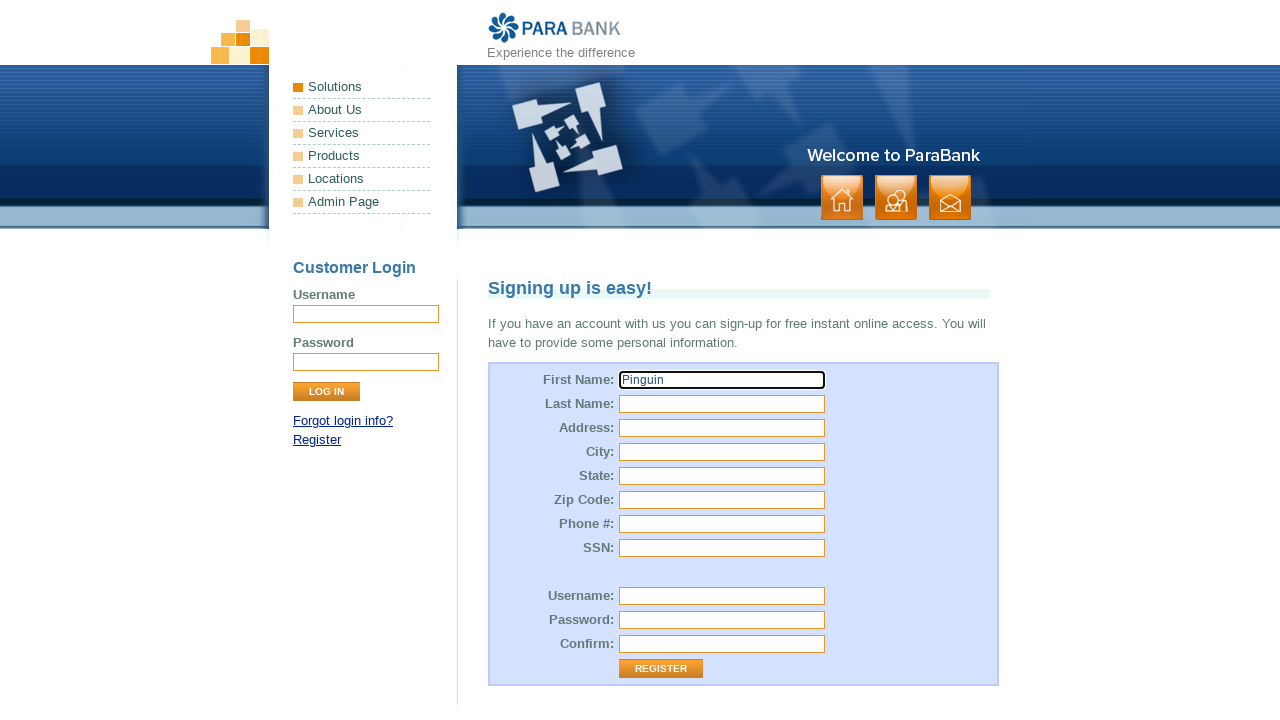

Filled last name field with 'Pororo' on #customer\.lastName
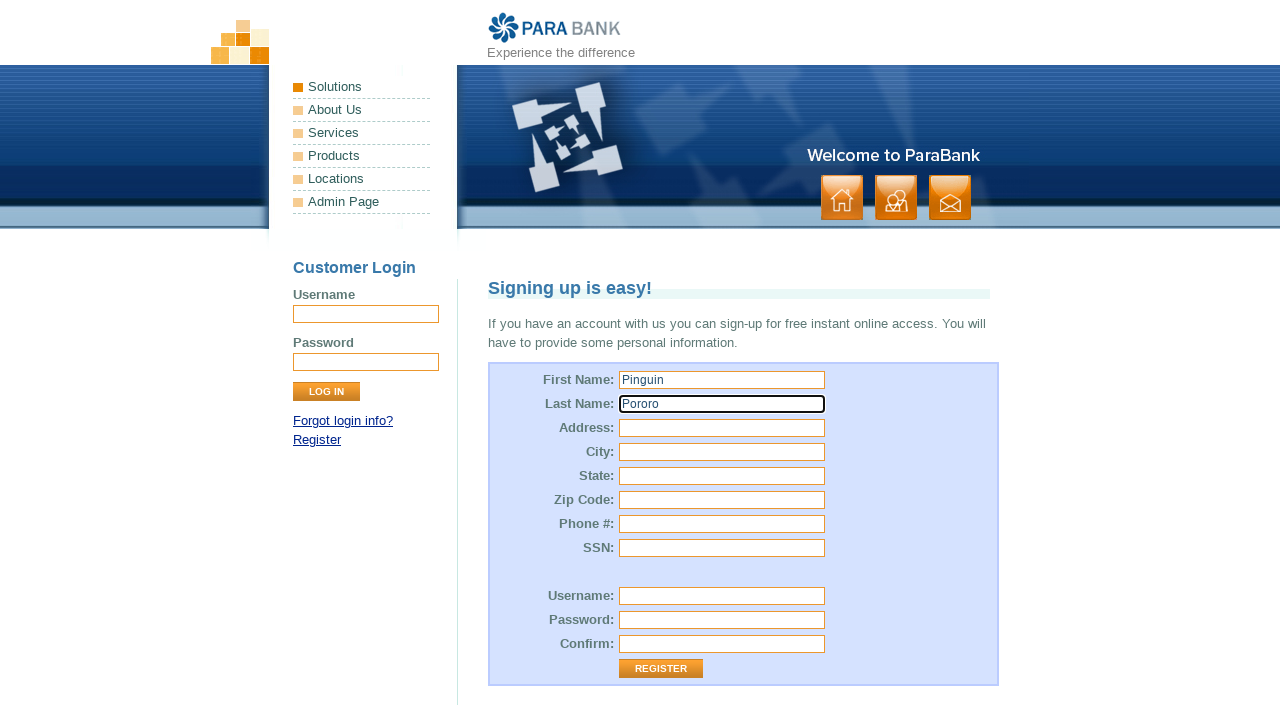

Filled street address field with '13 Happy Street' on #customer\.address\.street
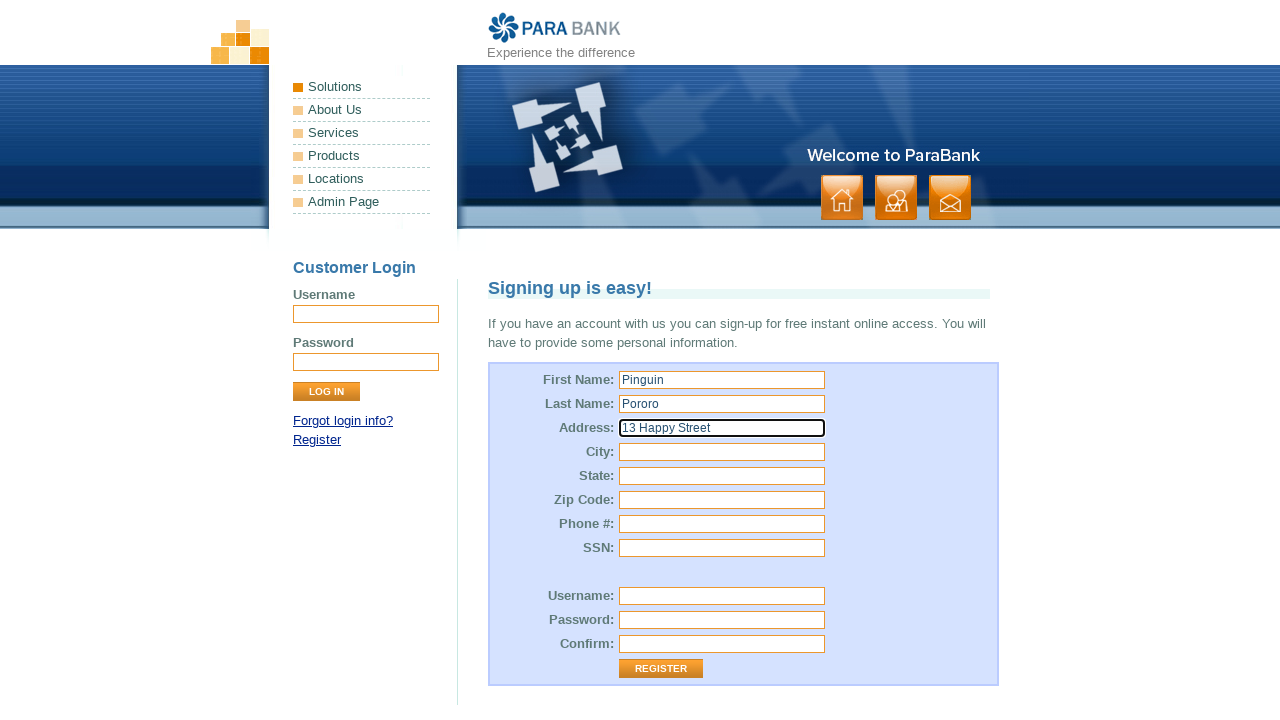

Filled city field with 'Moon city' on #customer\.address\.city
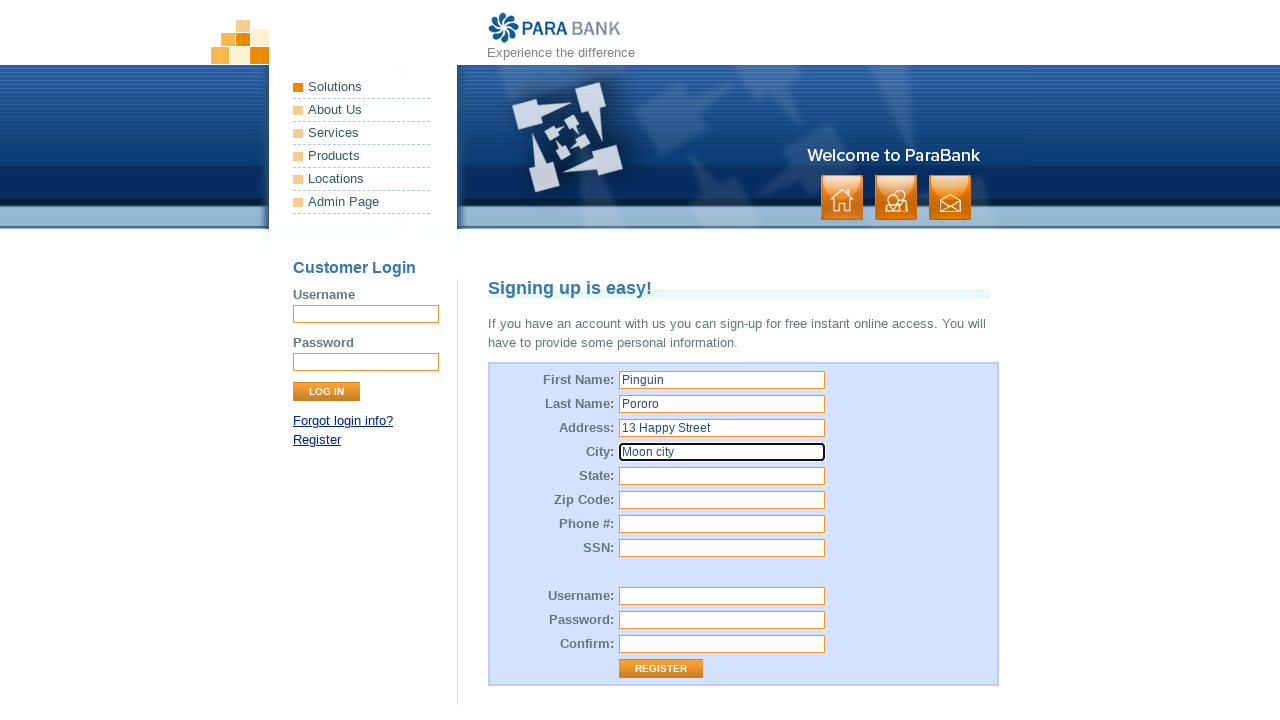

Filled state field with 'Virginia' on #customer\.address\.state
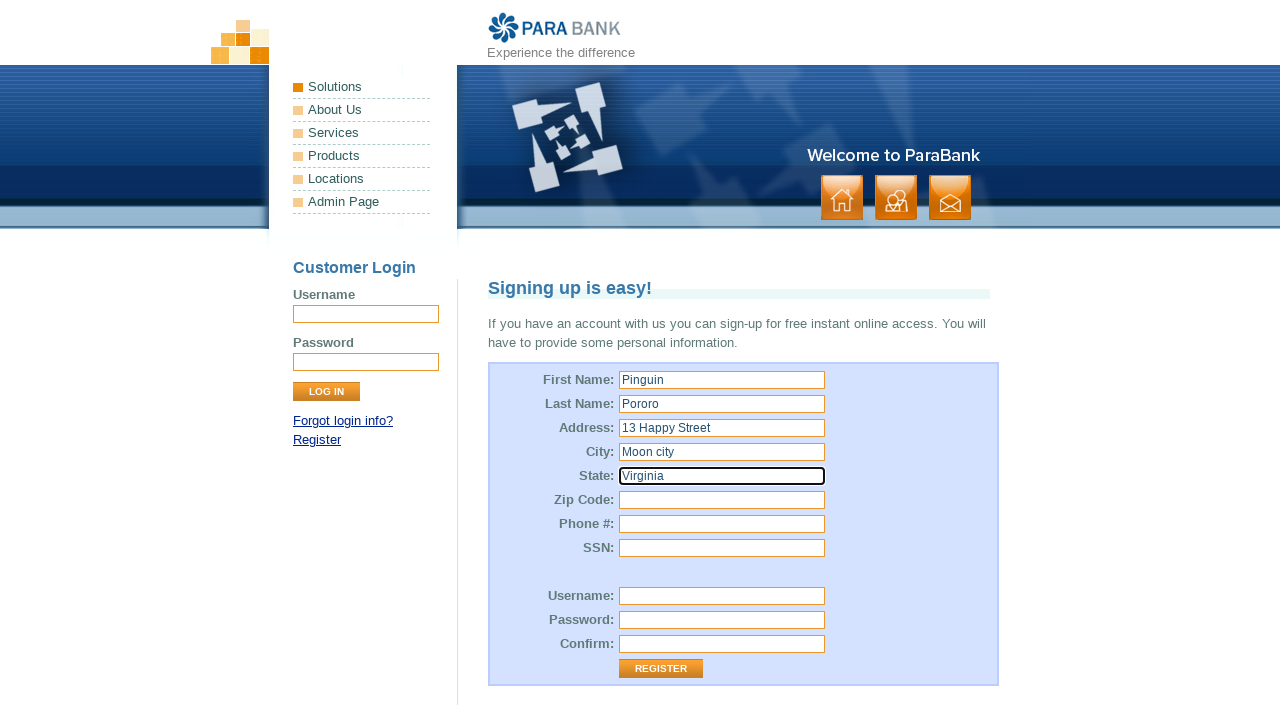

Filled zip code field with '12345' on #customer\.address\.zipCode
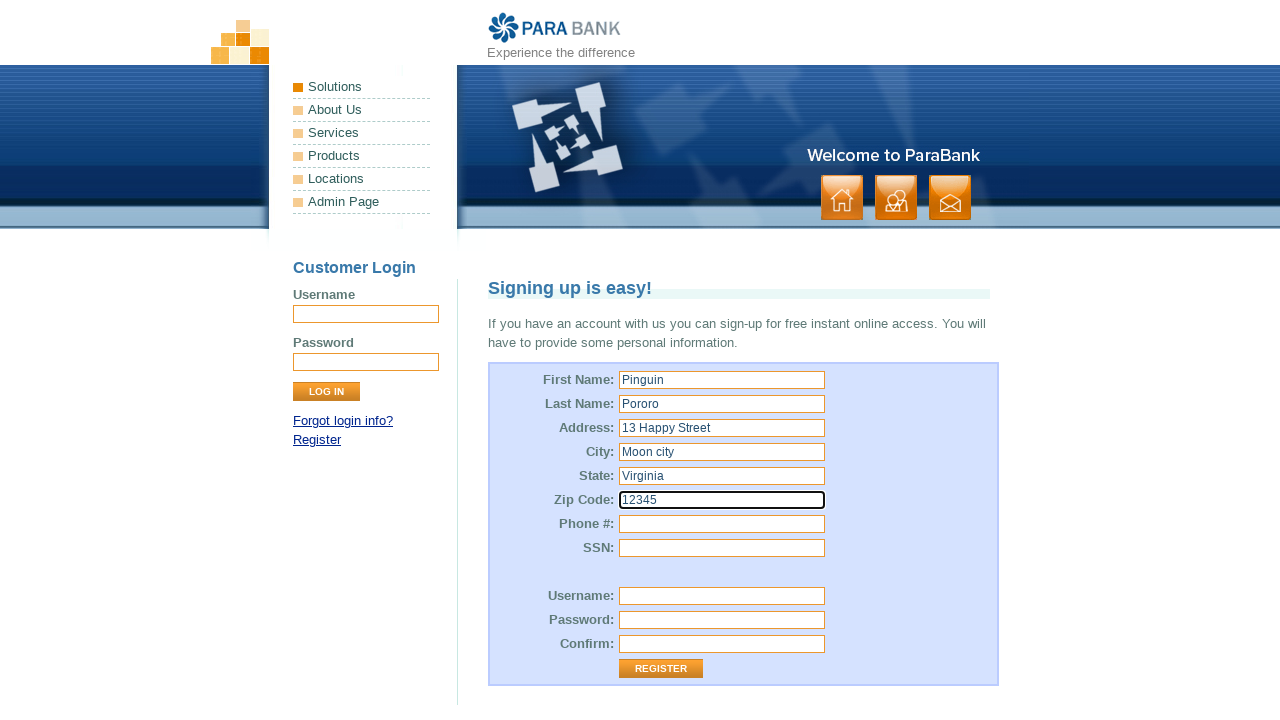

Filled phone number field with '(757)77777785' on #customer\.phoneNumber
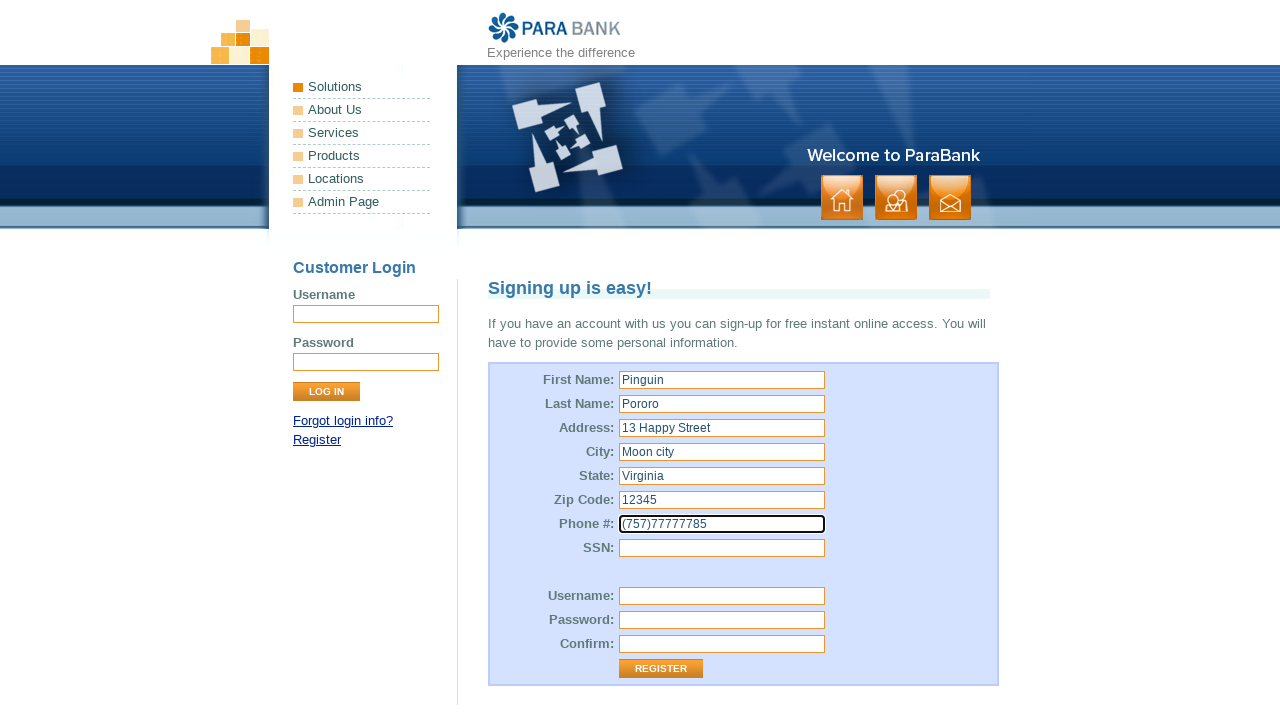

Filled SSN field with '123456789' on #customer\.ssn
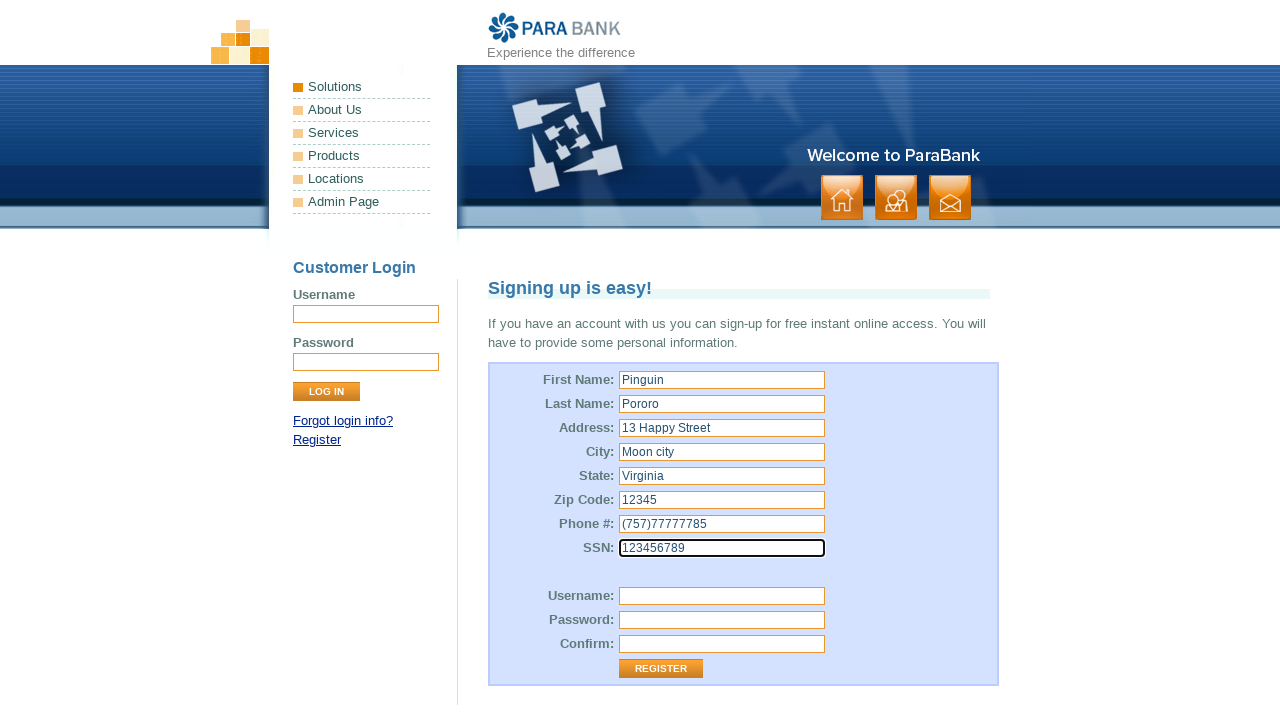

Filled username field with 'happyperson' on #customer\.username
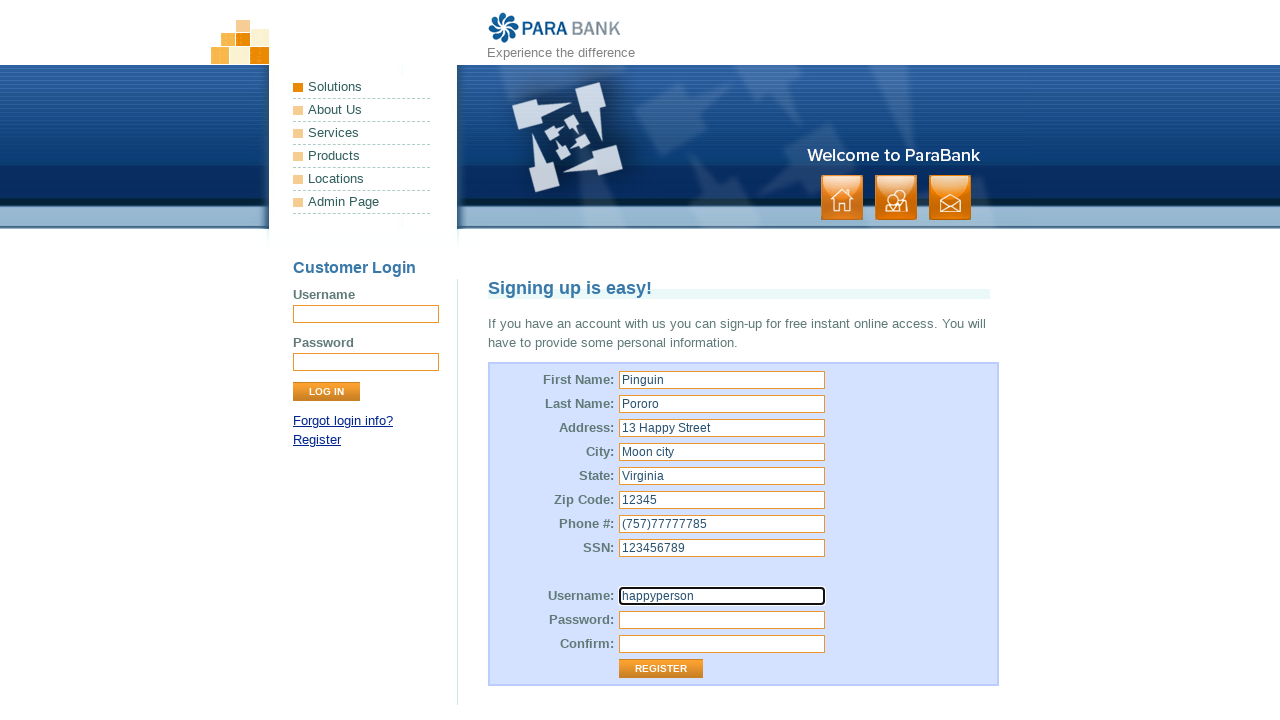

Filled password field with 'happy123#' on #customer\.password
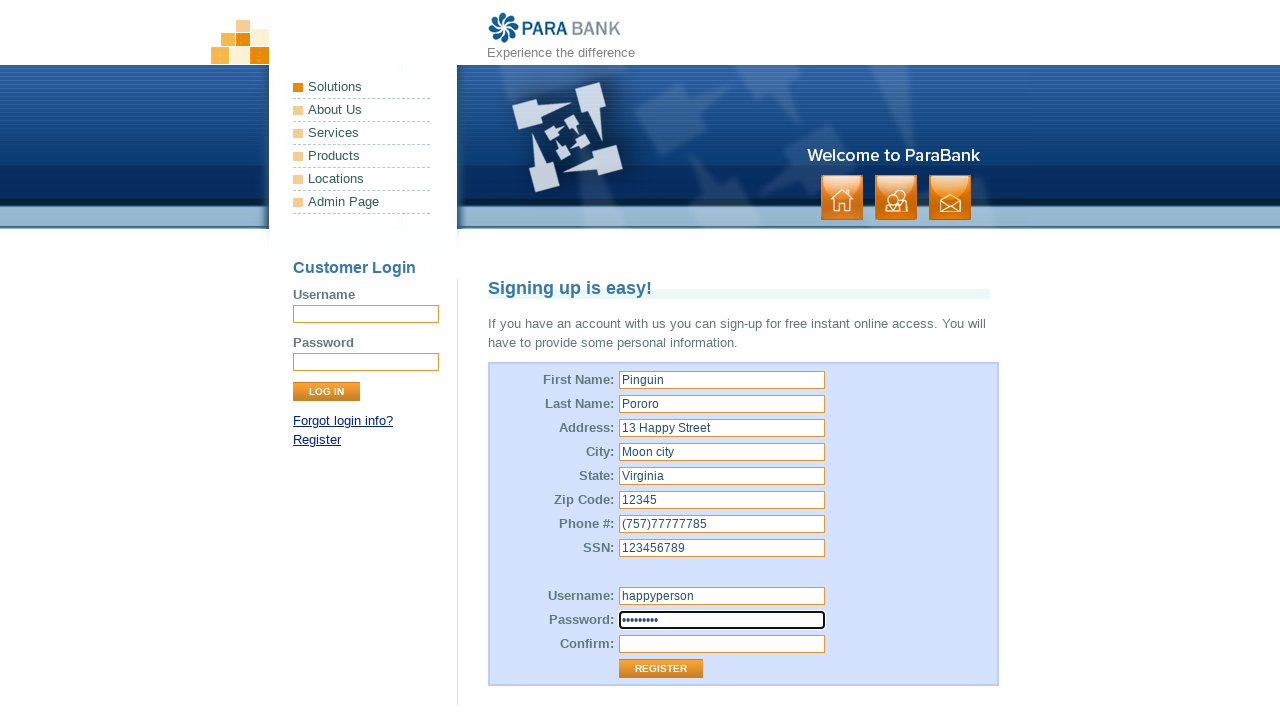

Filled repeated password field with 'happy123#' on #repeatedPassword
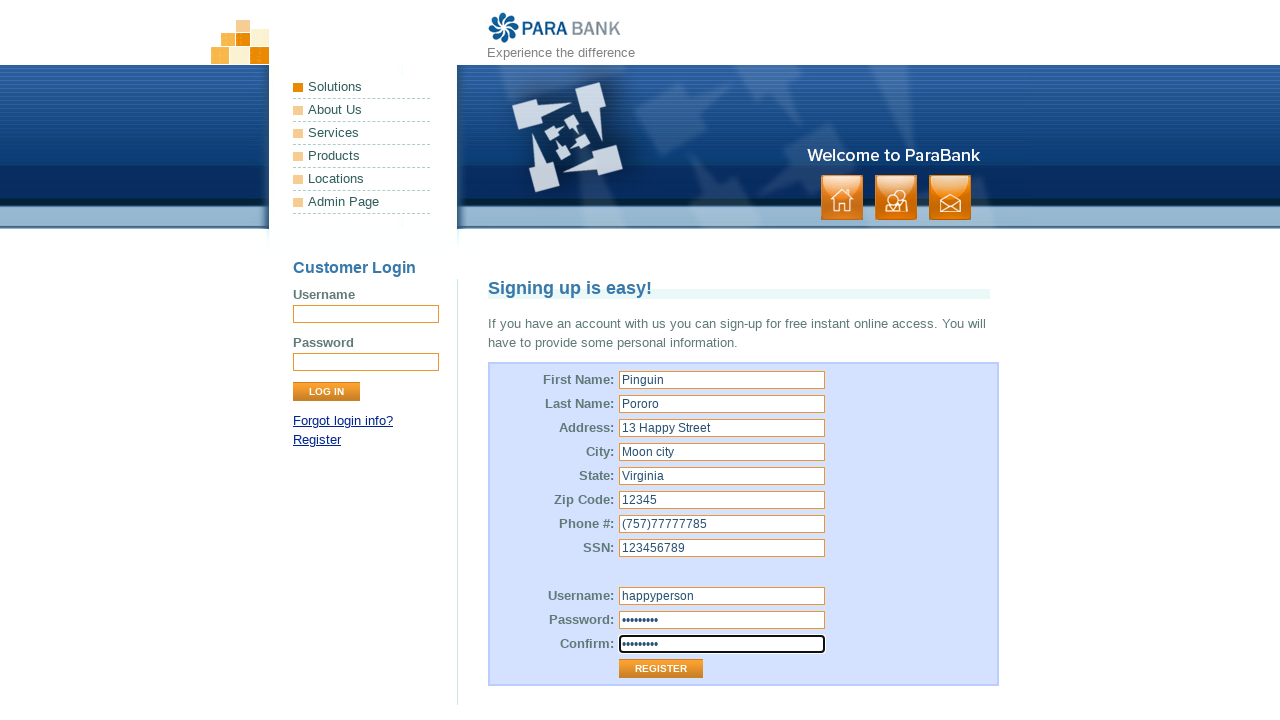

Clicked register button to submit form at (896, 198) on .button
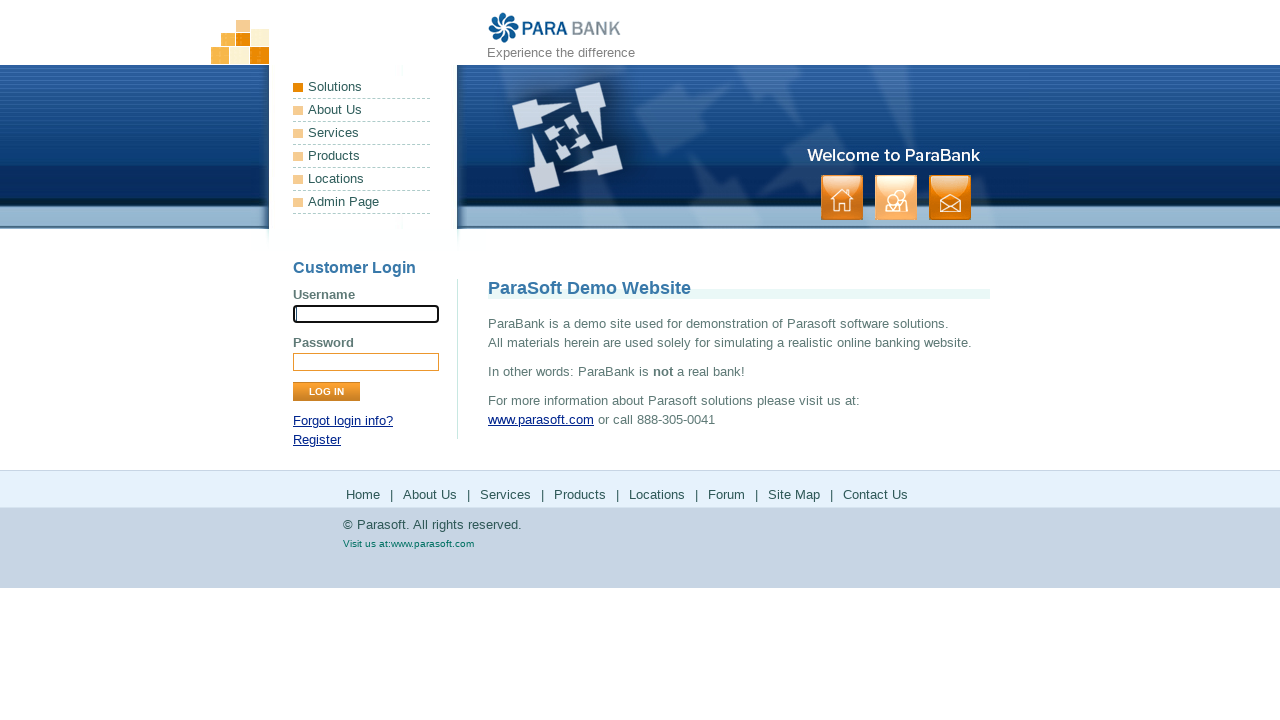

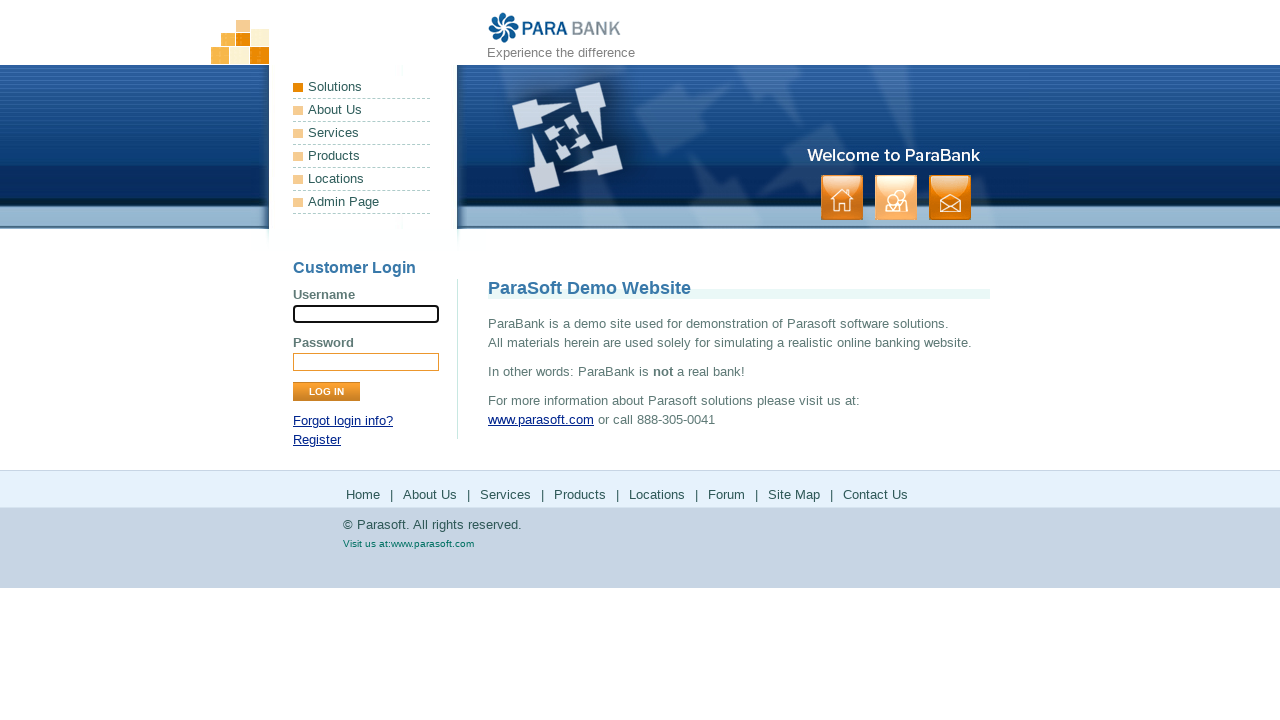